Navigates to Yogonet International news page and verifies that article containers with titles, images, and links are displayed on the page.

Starting URL: https://www.yogonet.com/international/

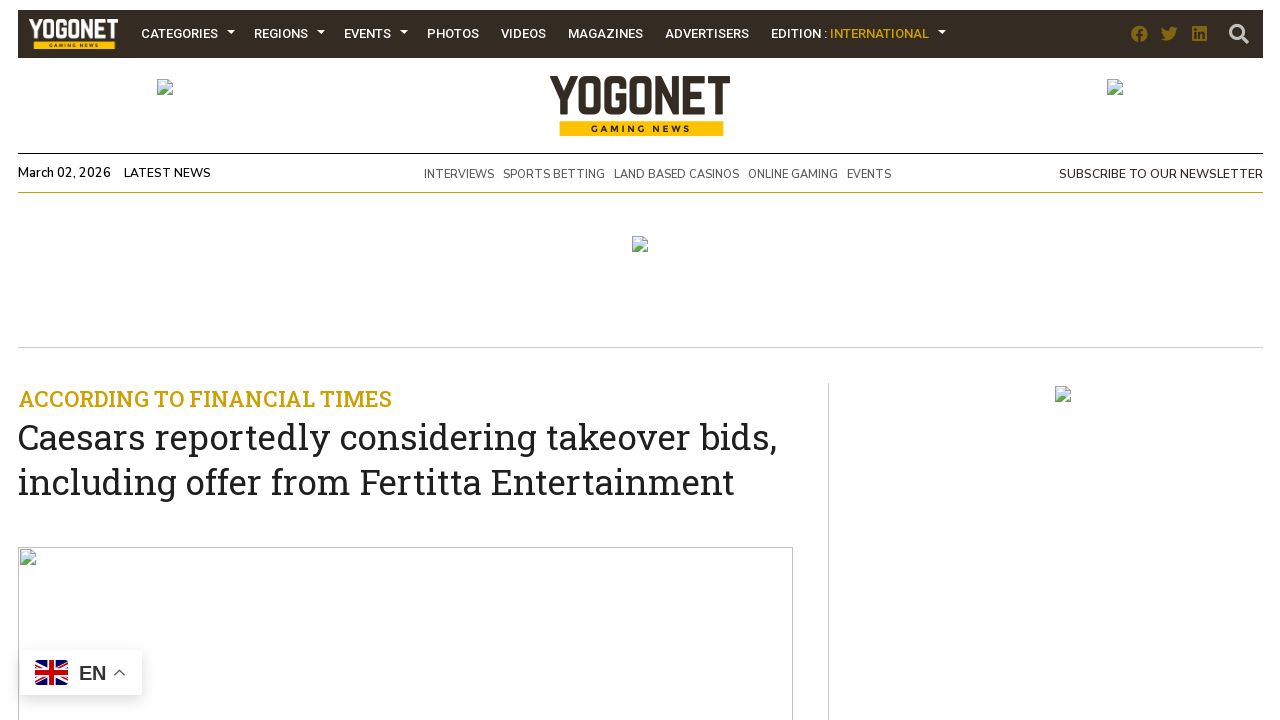

Navigated to Yogonet International news page
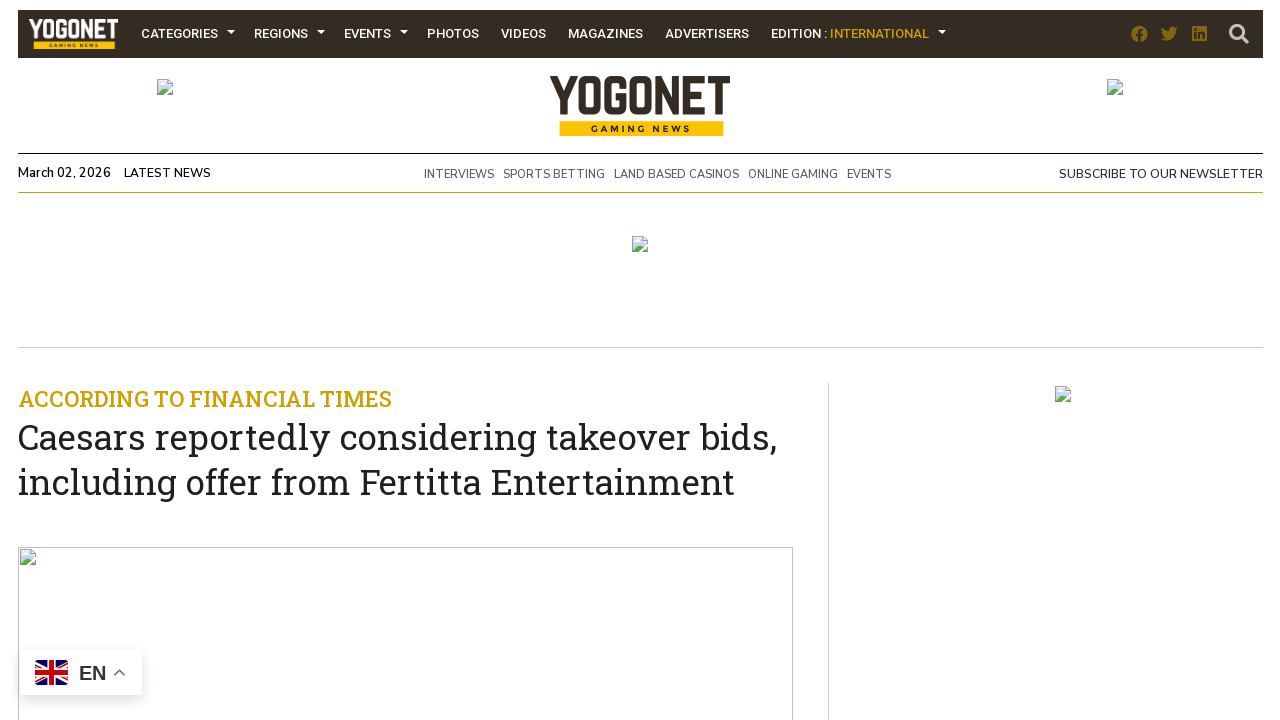

Article containers loaded on the page
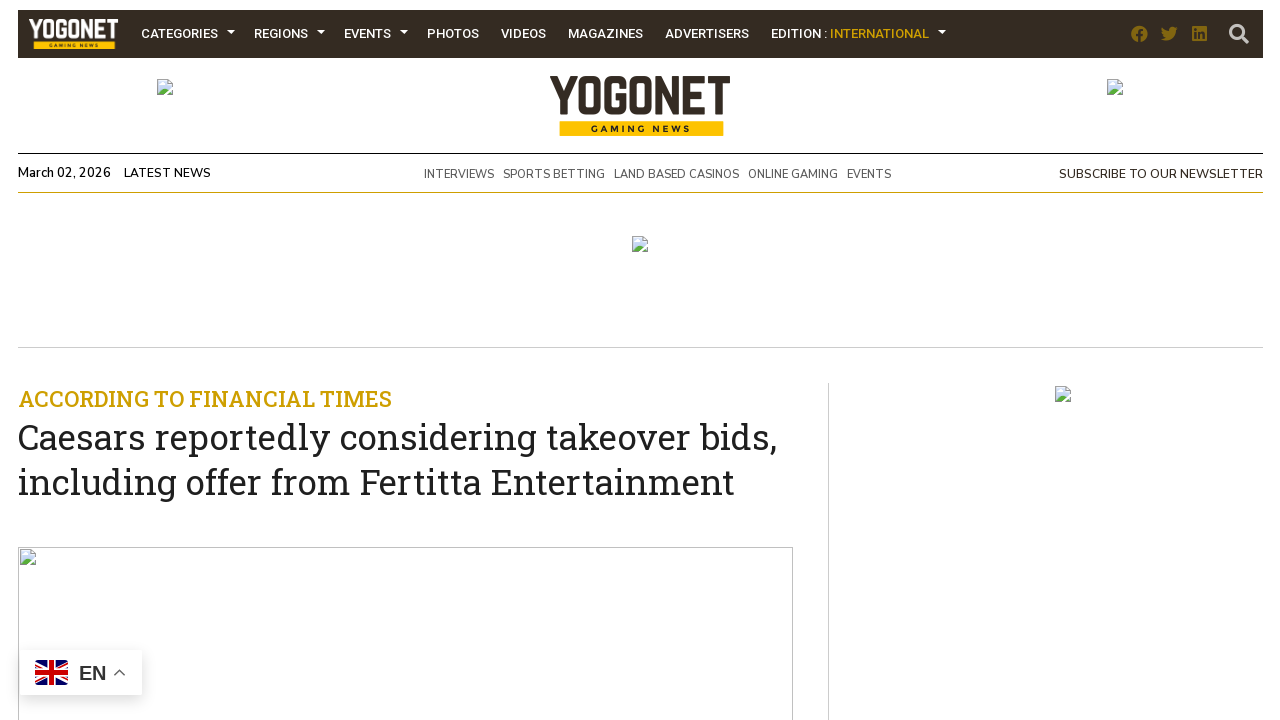

Article titles (h2.titulo) are present
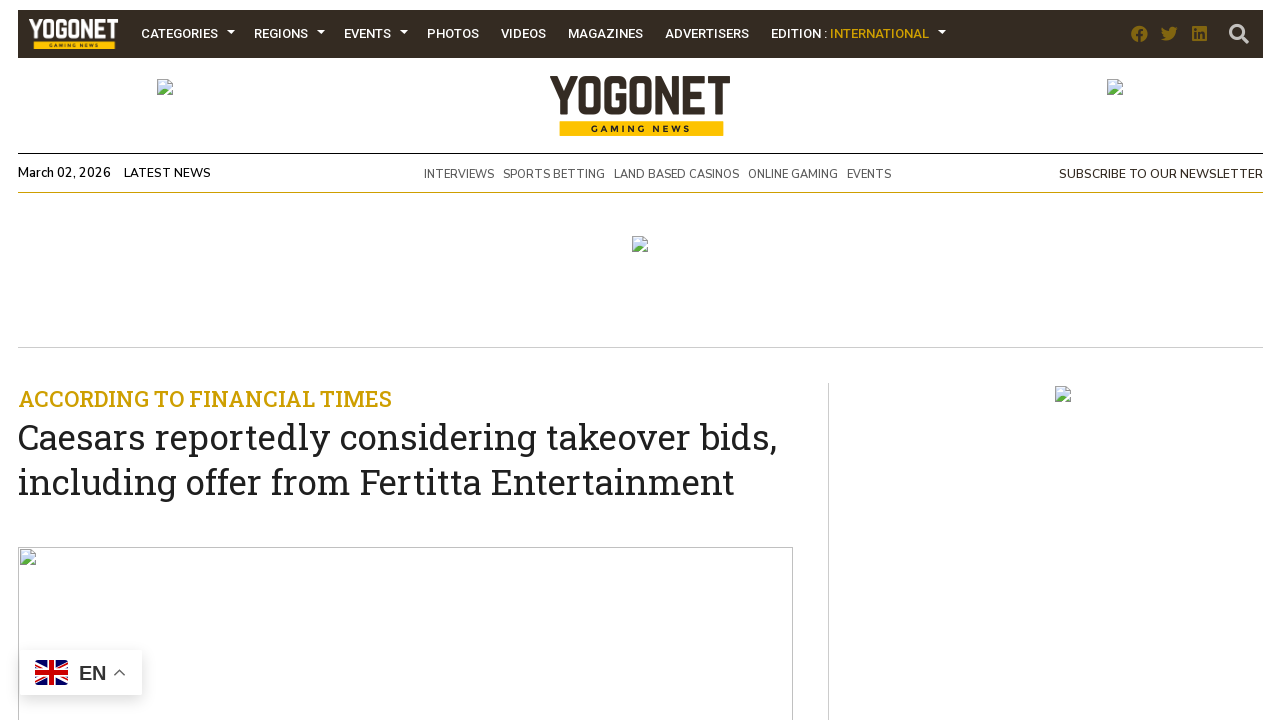

Article images (div.imagen img) are present
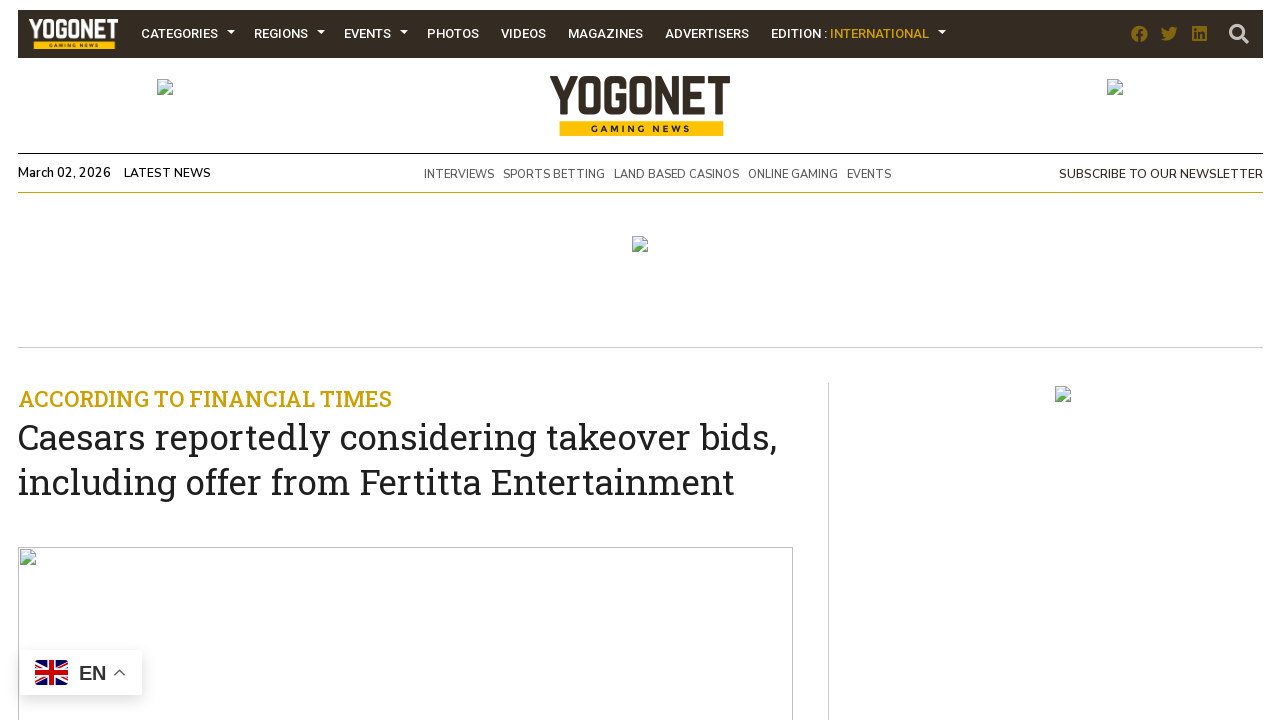

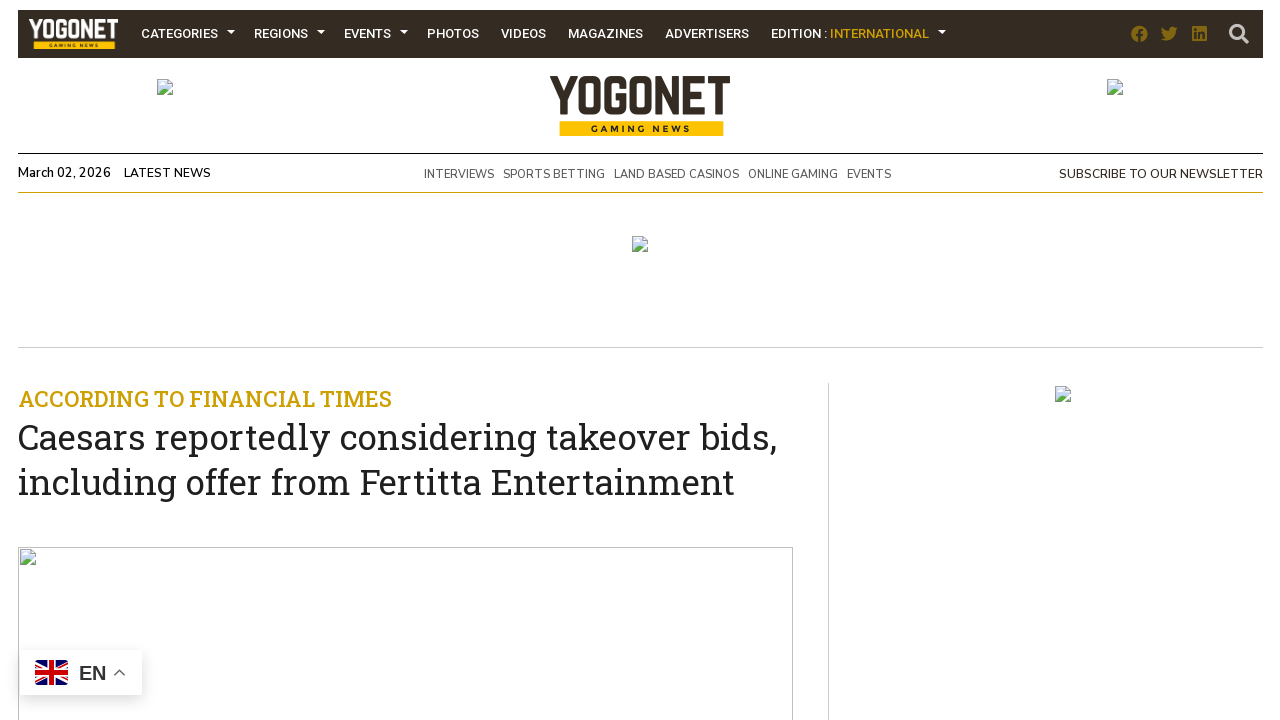